Tests window/tab switching functionality by clicking a button that opens a new tab and then switching to the newly opened tab

Starting URL: https://letcode.in/window

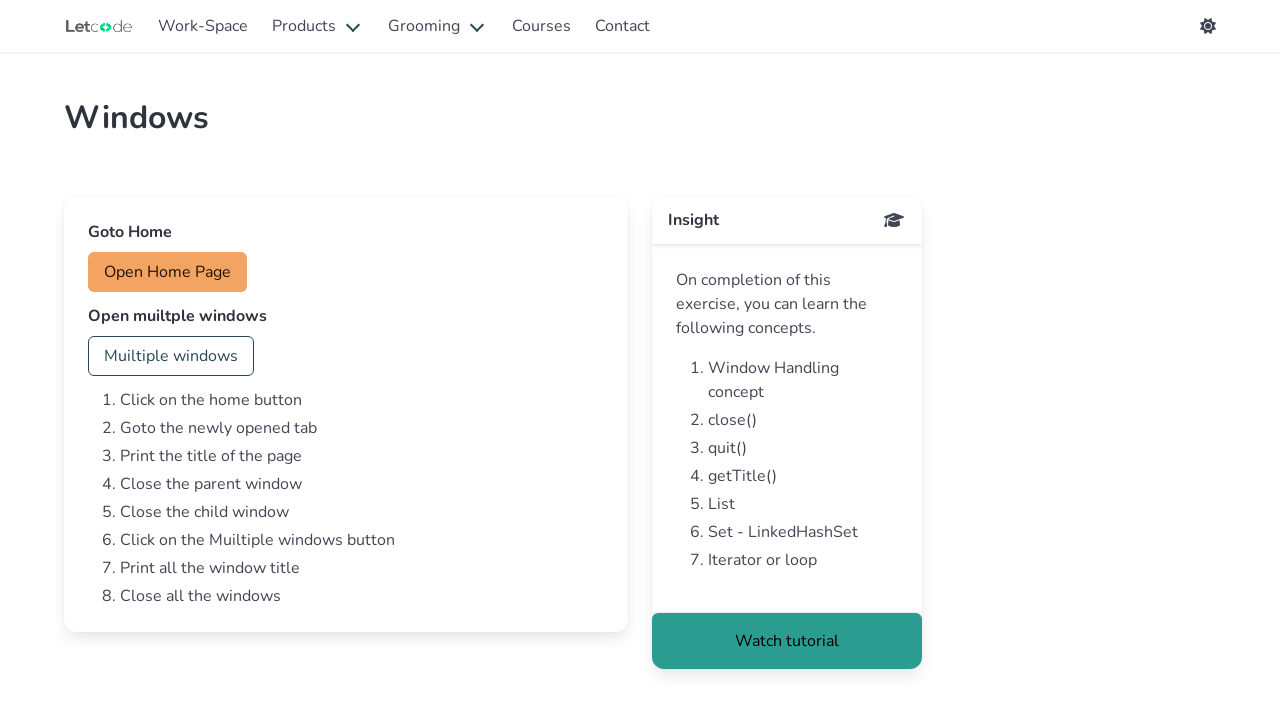

Clicked button to open new tab at (168, 272) on #home
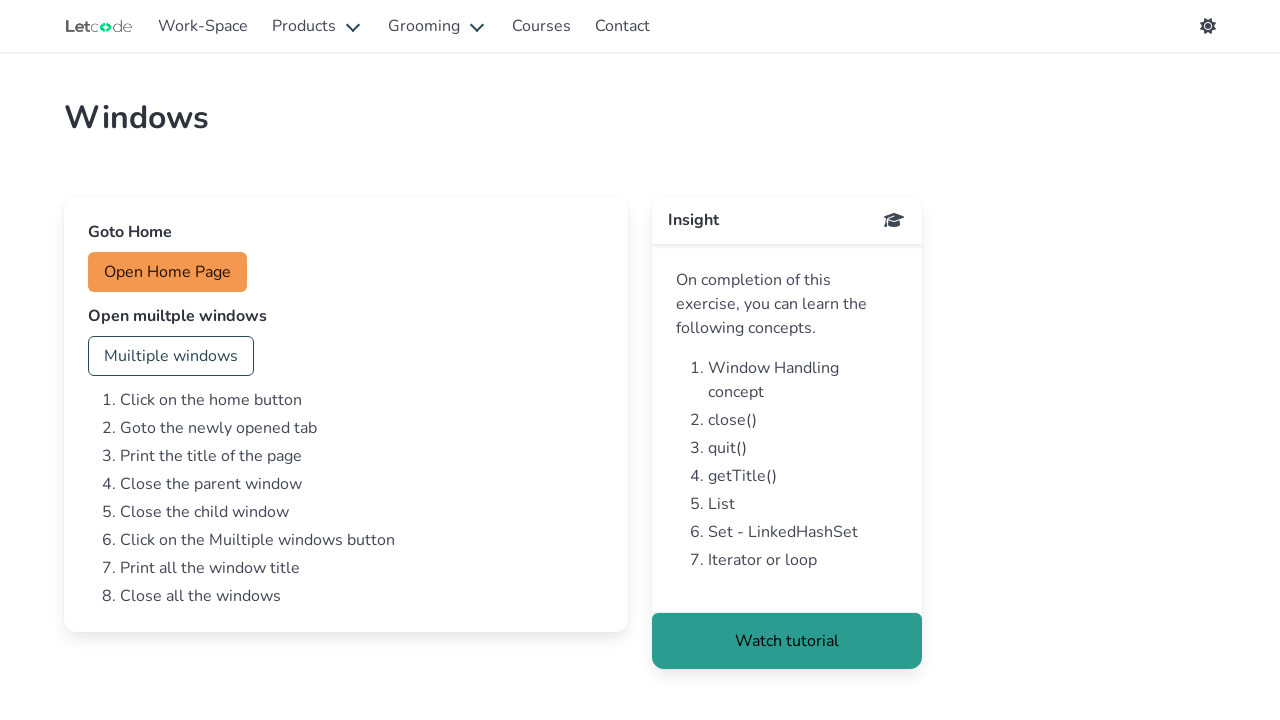

Captured new tab reference
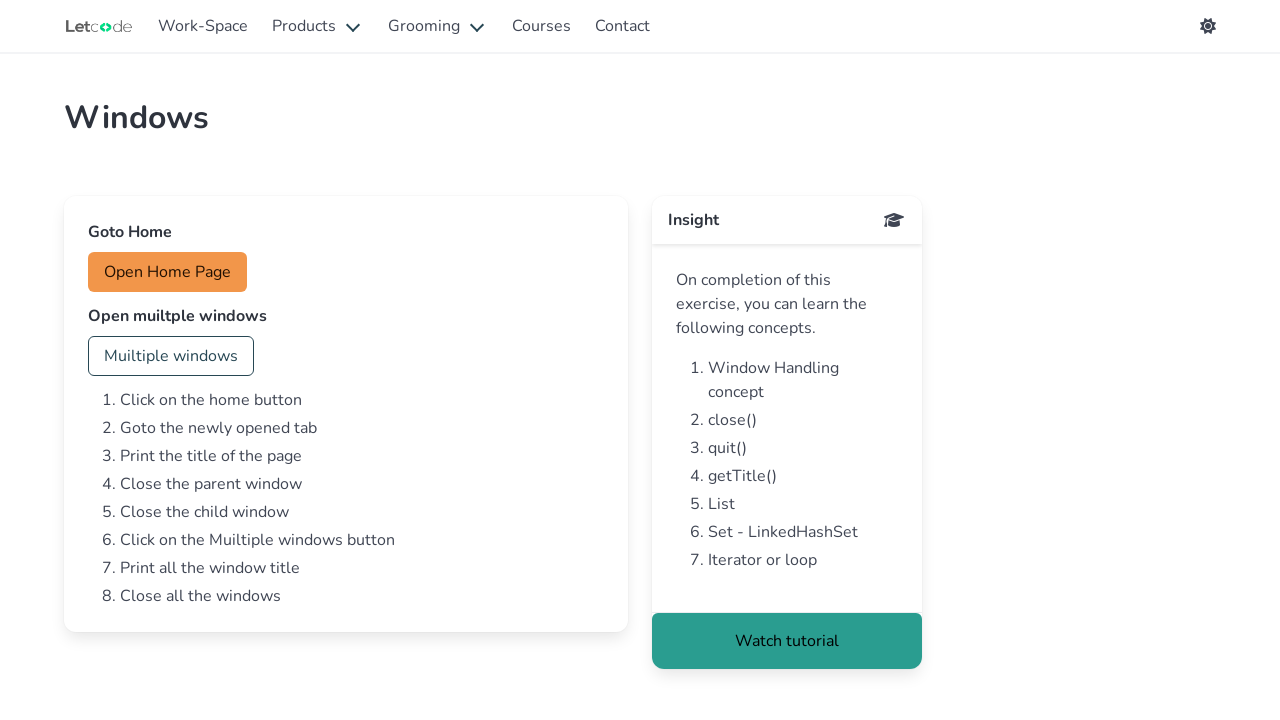

New tab loaded and ready
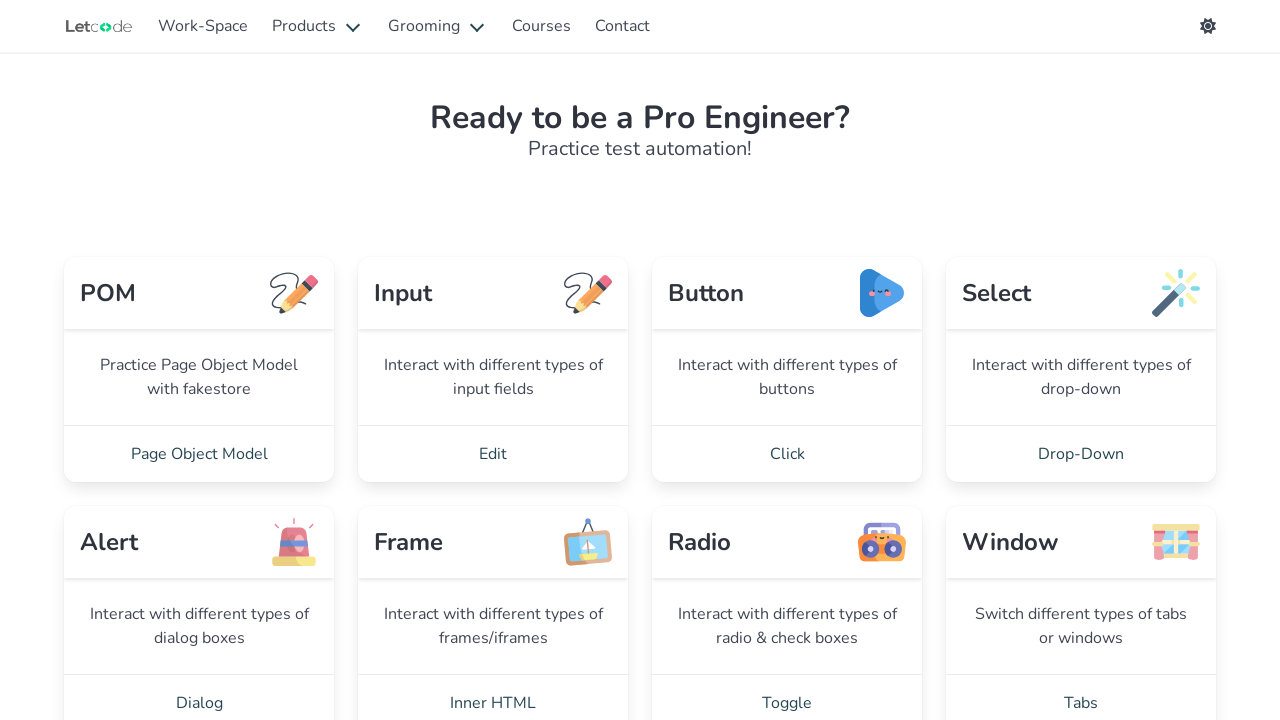

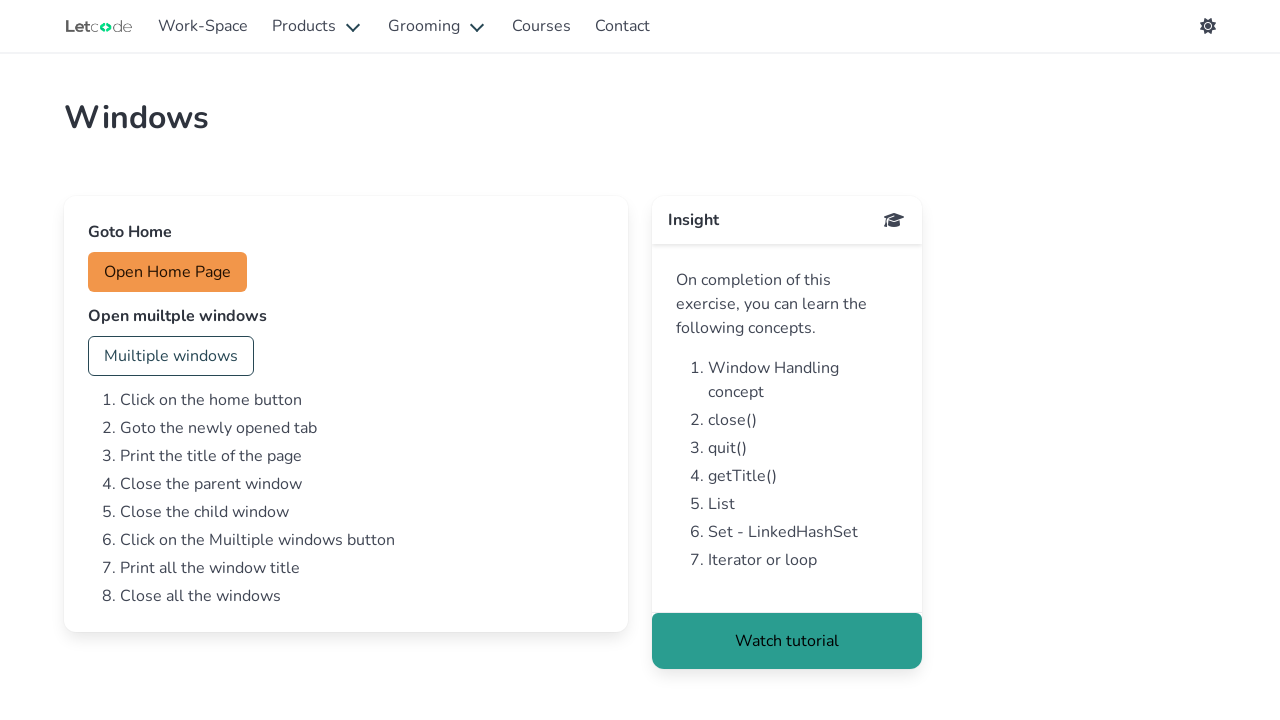